Tests handling of dynamic attributes on a Selenium training page by locating form fields with dynamic class names using partial XPath matching, filling credentials, and verifying the confirmation message appears.

Starting URL: https://v1.training-support.net/selenium/dynamic-attributes

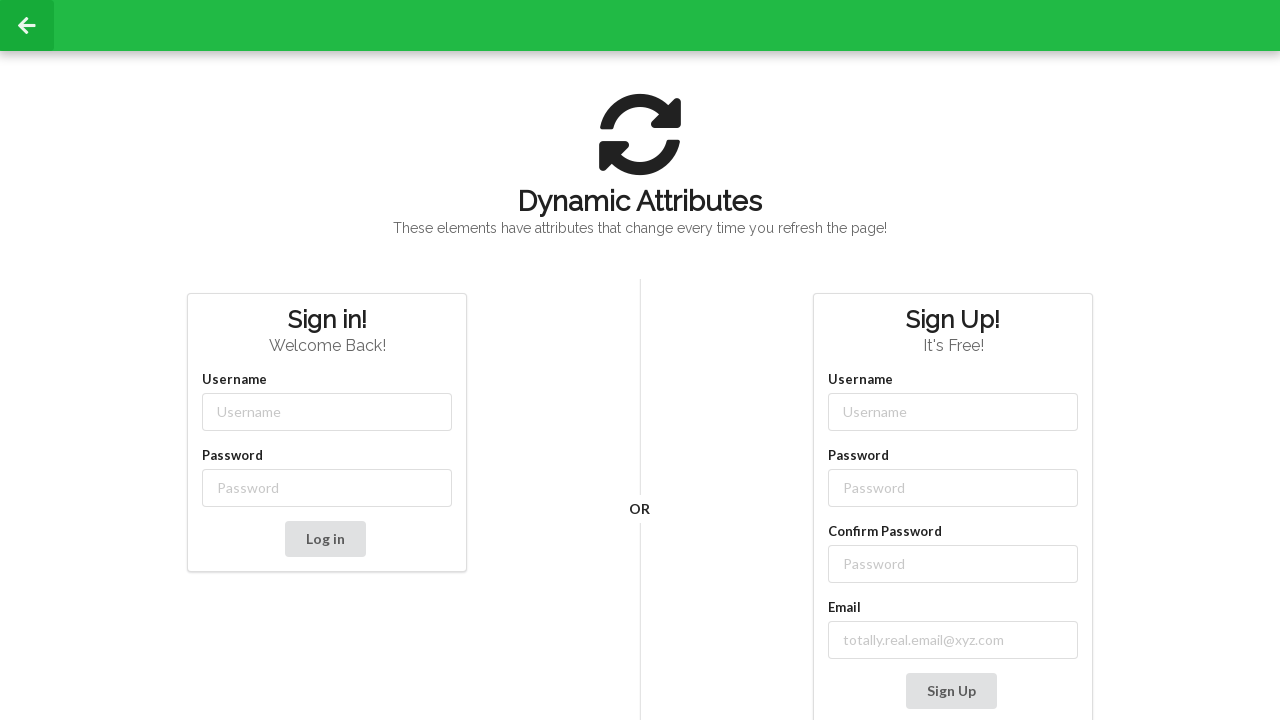

Filled username field with 'admin' using dynamic class XPath on //input[starts-with(@class, 'username-')]
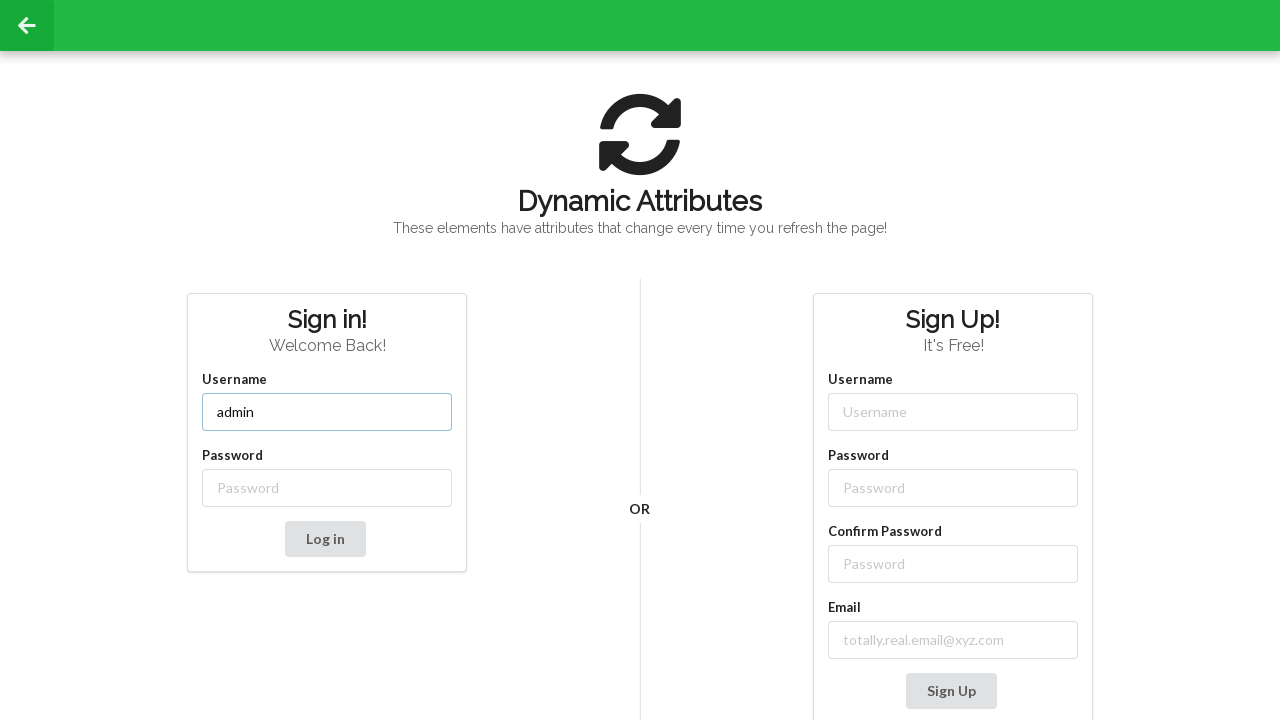

Filled password field with 'password' using dynamic class XPath on //input[starts-with(@class, 'password-')]
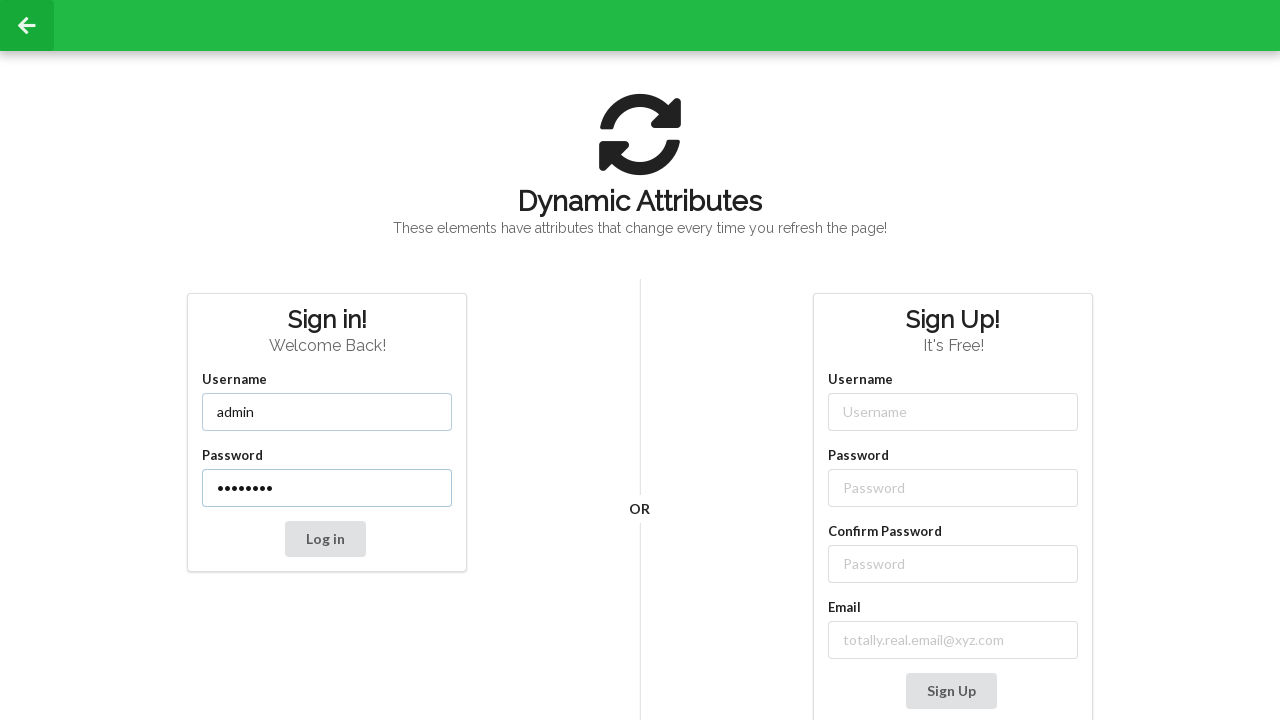

Clicked the submit button at (325, 539) on button[type='submit']
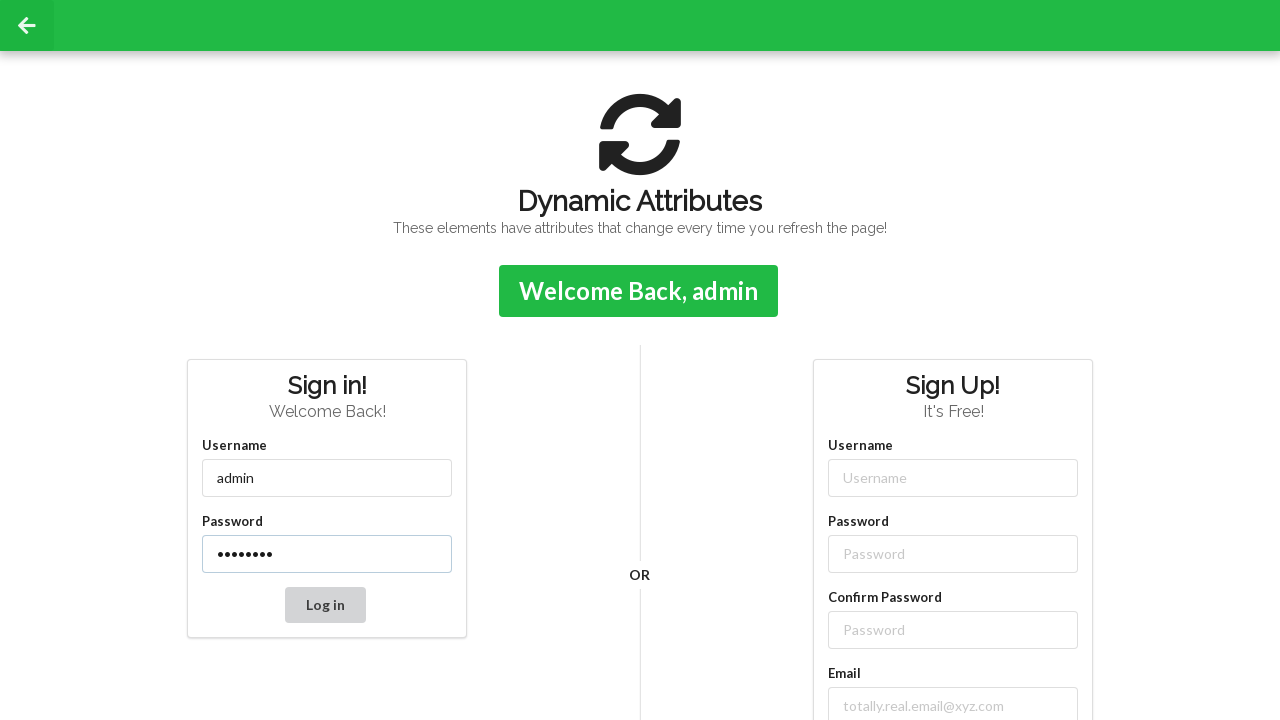

Confirmation message appeared
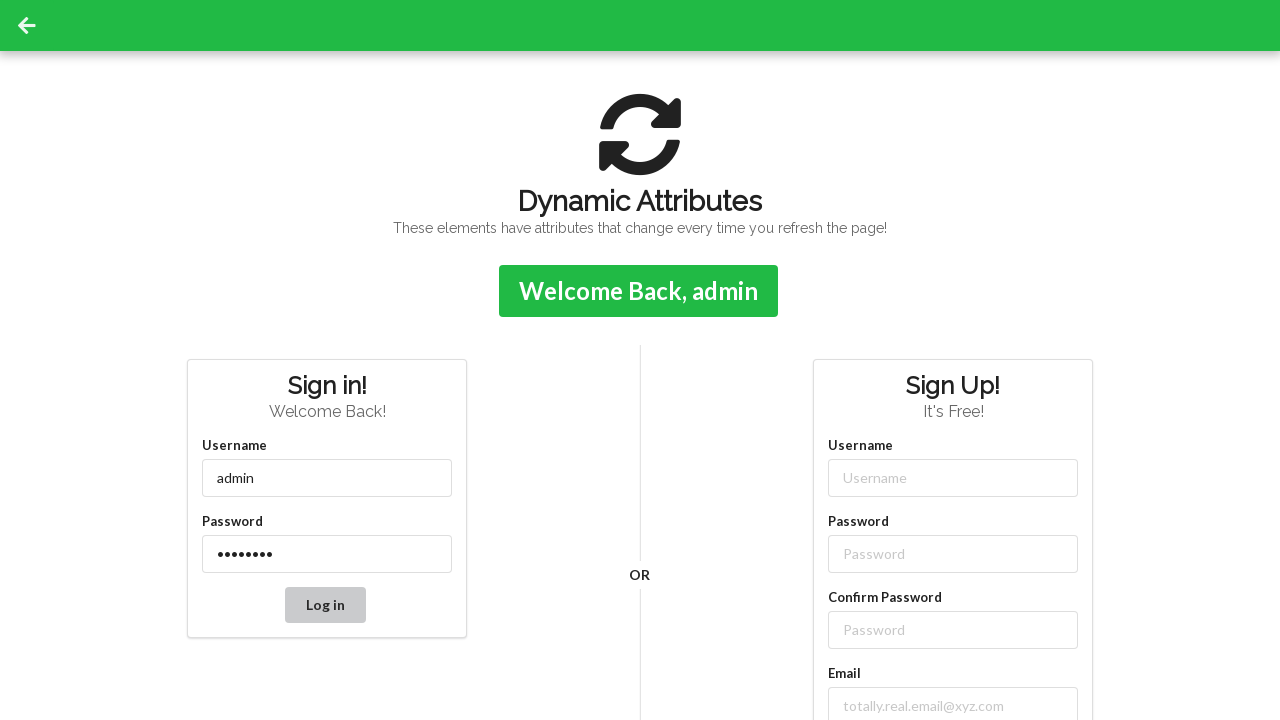

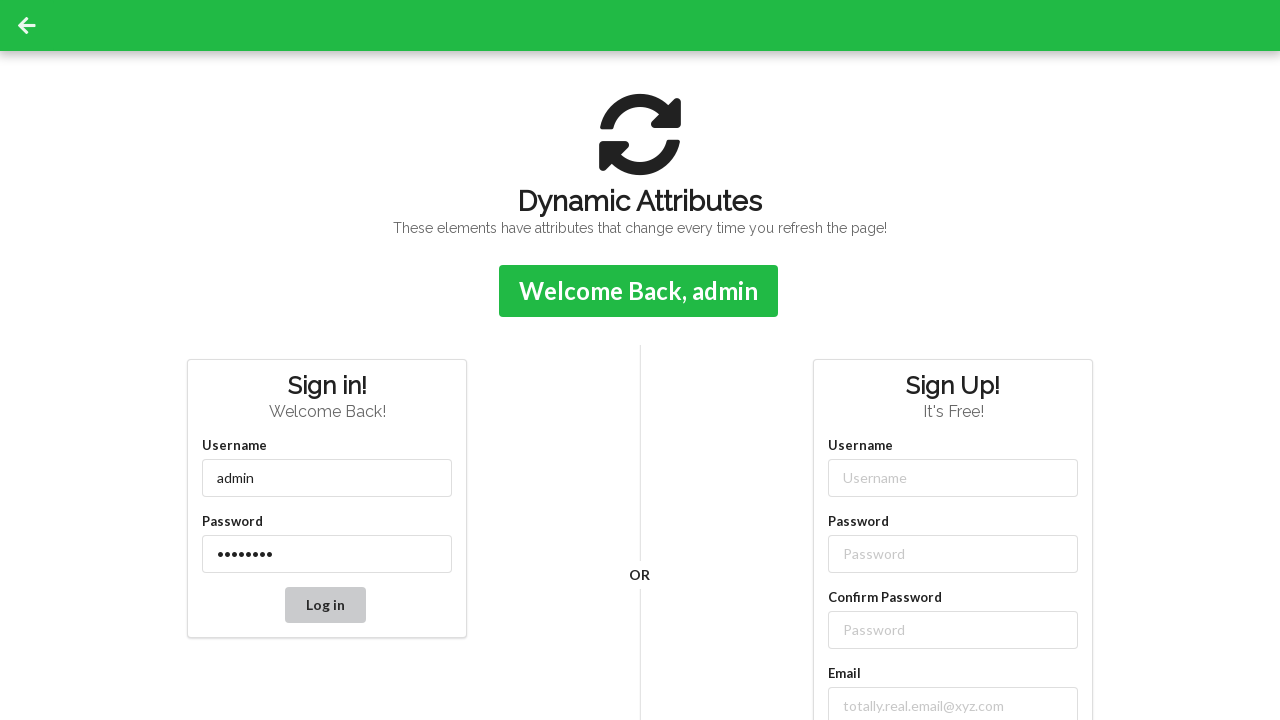